Tests dynamic loading functionality by navigating to Example 2, clicking the start button, waiting for the loading indicator to disappear, and verifying the loaded text appears.

Starting URL: https://the-internet.herokuapp.com/dynamic_loading

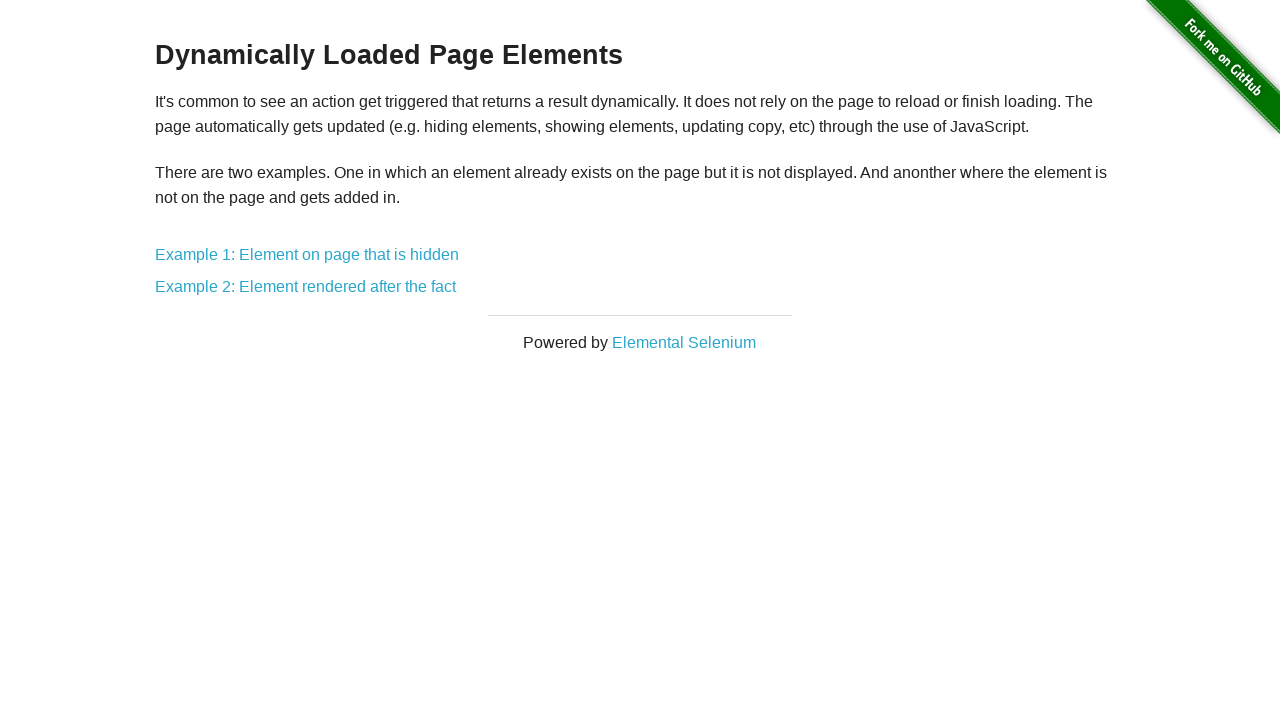

Clicked on Example 2 link at (306, 287) on #content a[href='/dynamic_loading/2']
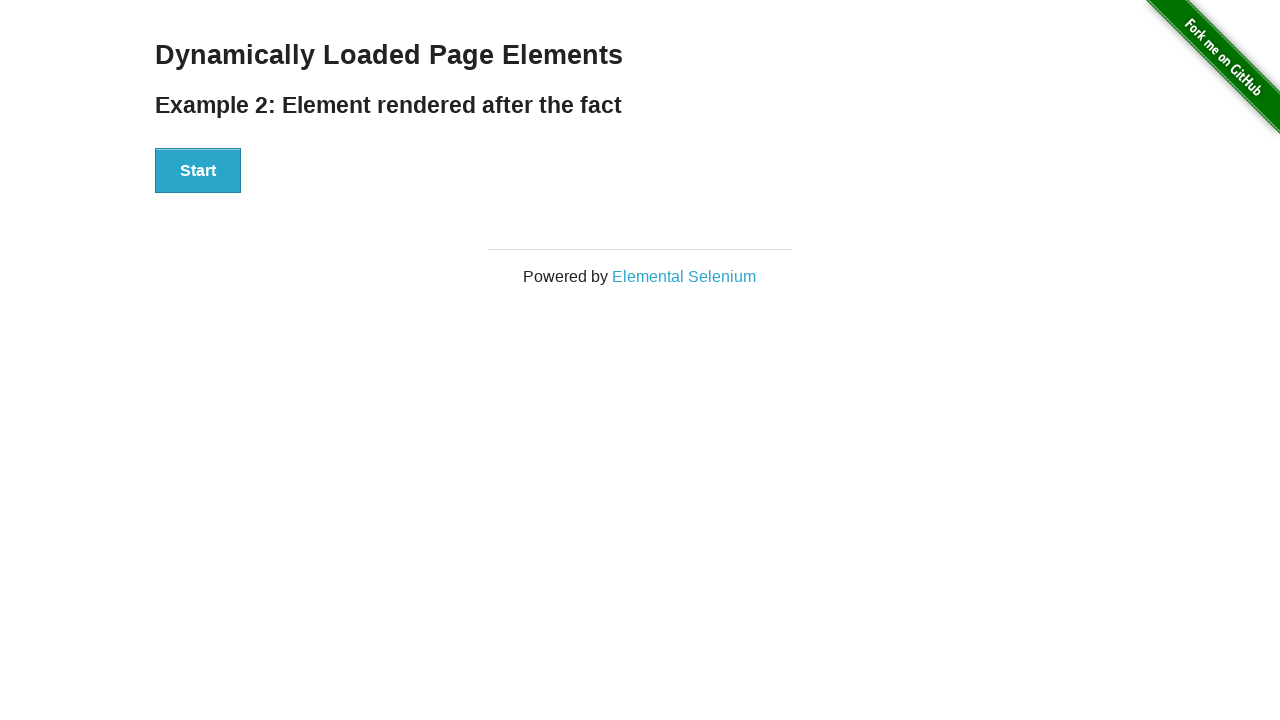

Clicked the Start button at (198, 171) on #start button
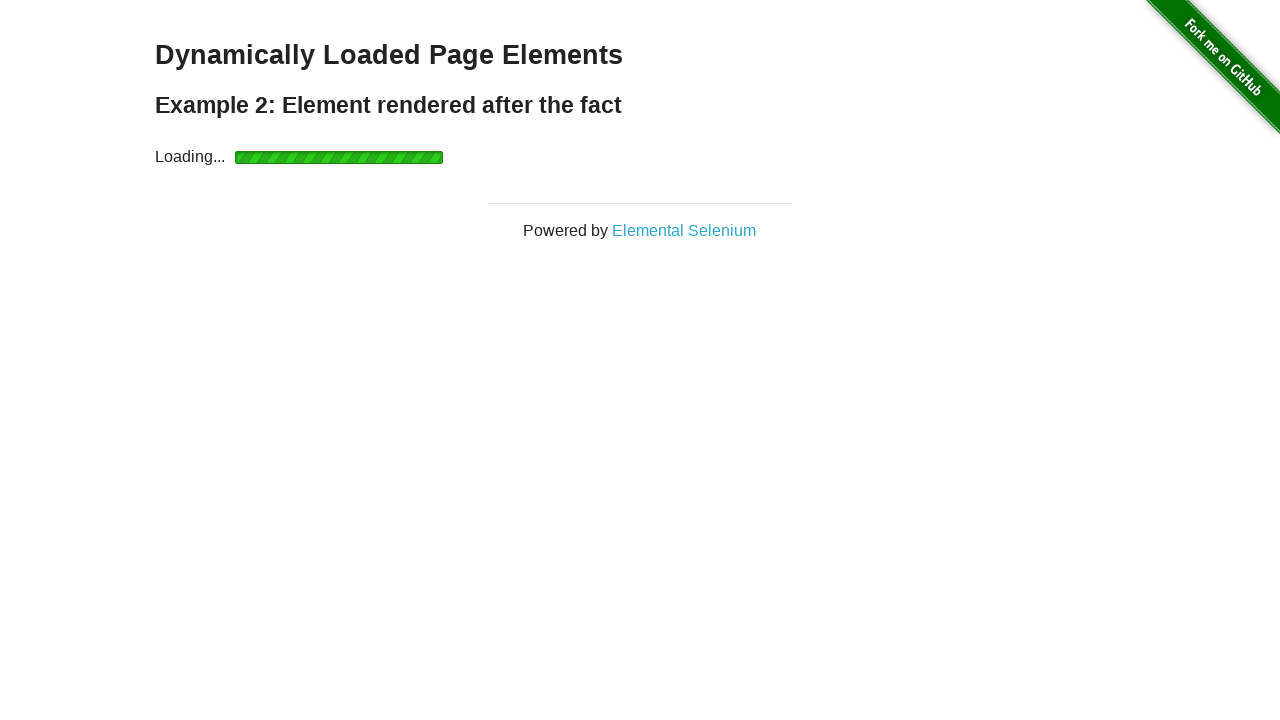

Loading indicator disappeared
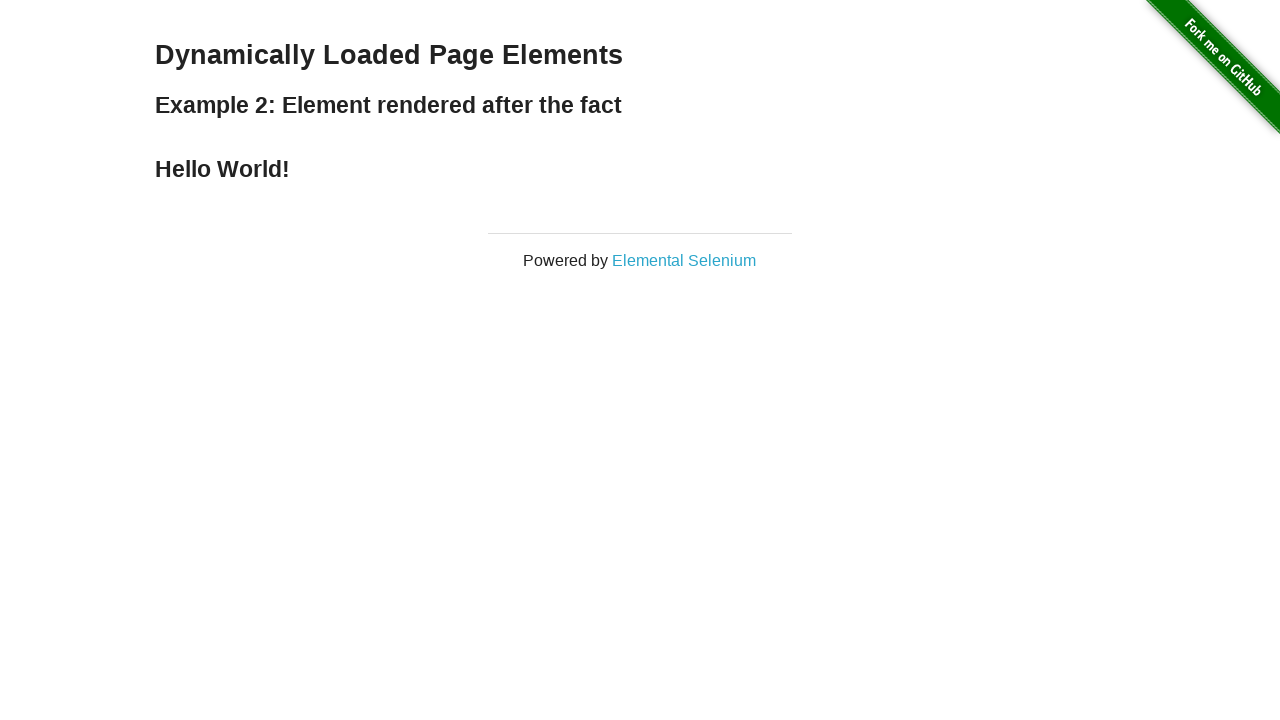

Loaded text appeared successfully
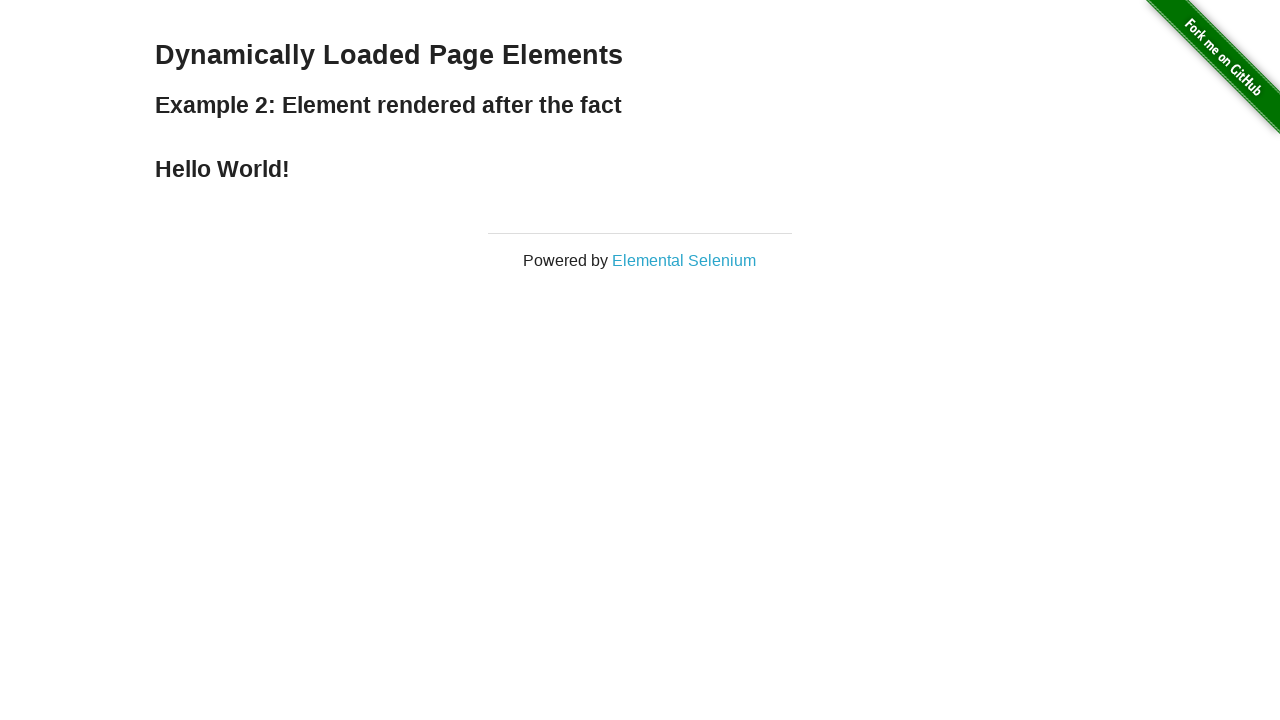

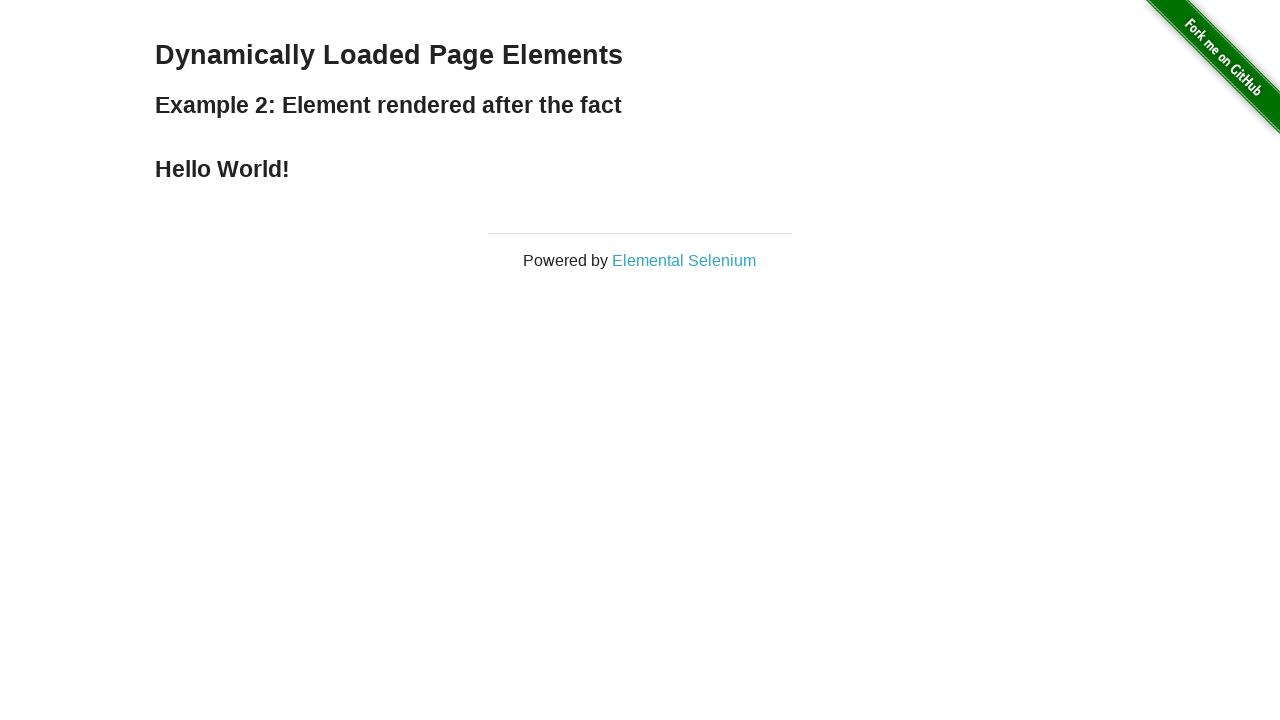